Tests the manage bookings functionality on Meghana bus website by clicking manage bookings link, submitting empty search form, and handling the resulting alert

Starting URL: https://www.meghanabus.in/index.html

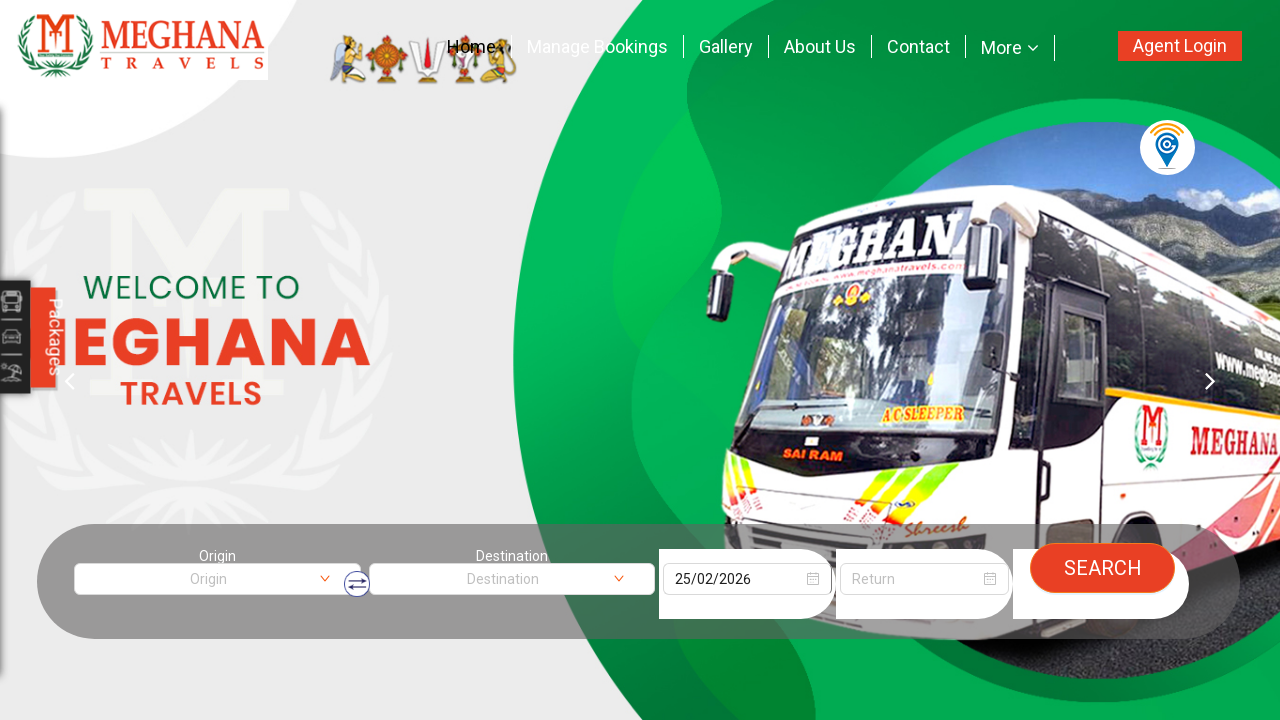

Clicked on manage bookings link at (597, 46) on a[href='manage-bookings.html']
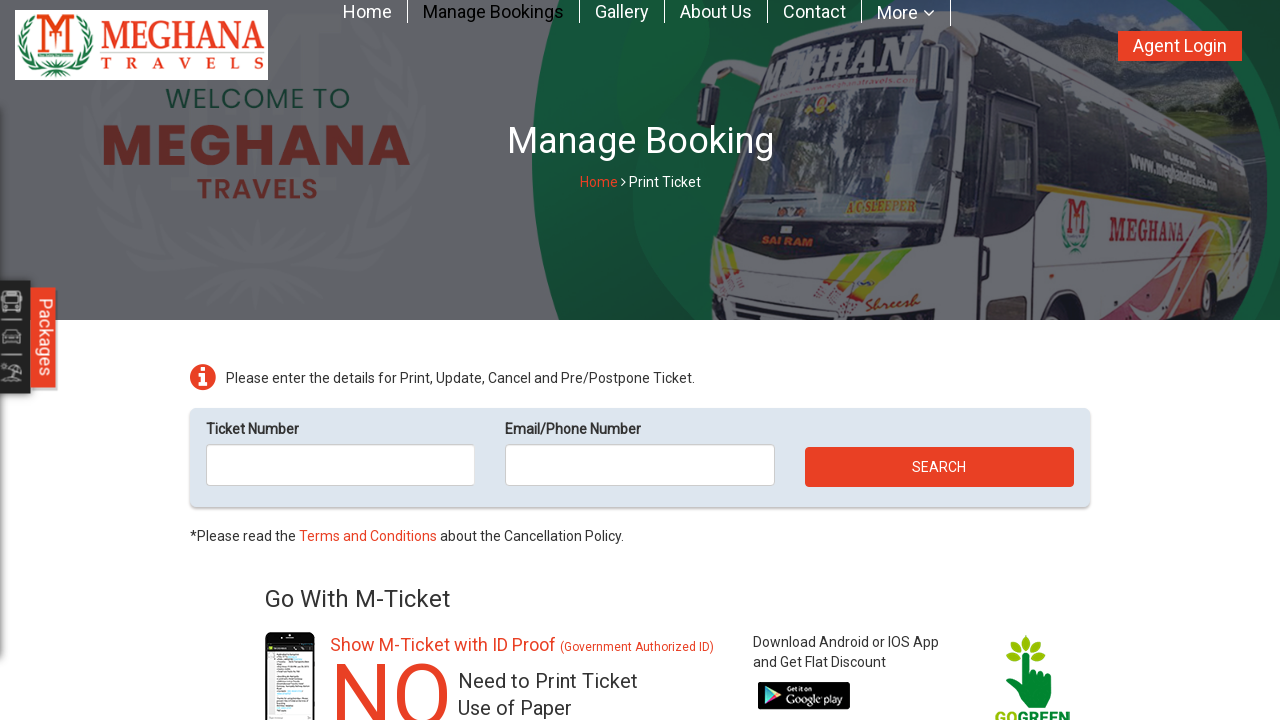

Waited for manage bookings page to load
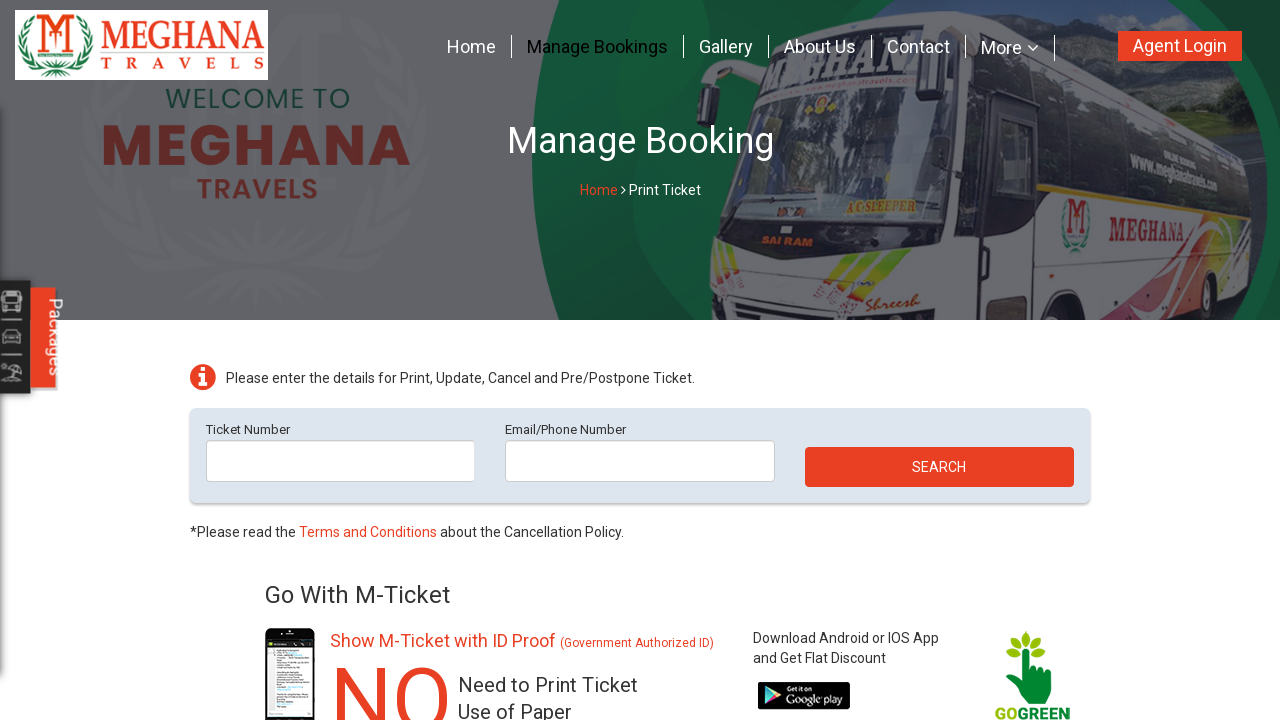

Clicked search button without entering any details at (939, 467) on button[type='submit']
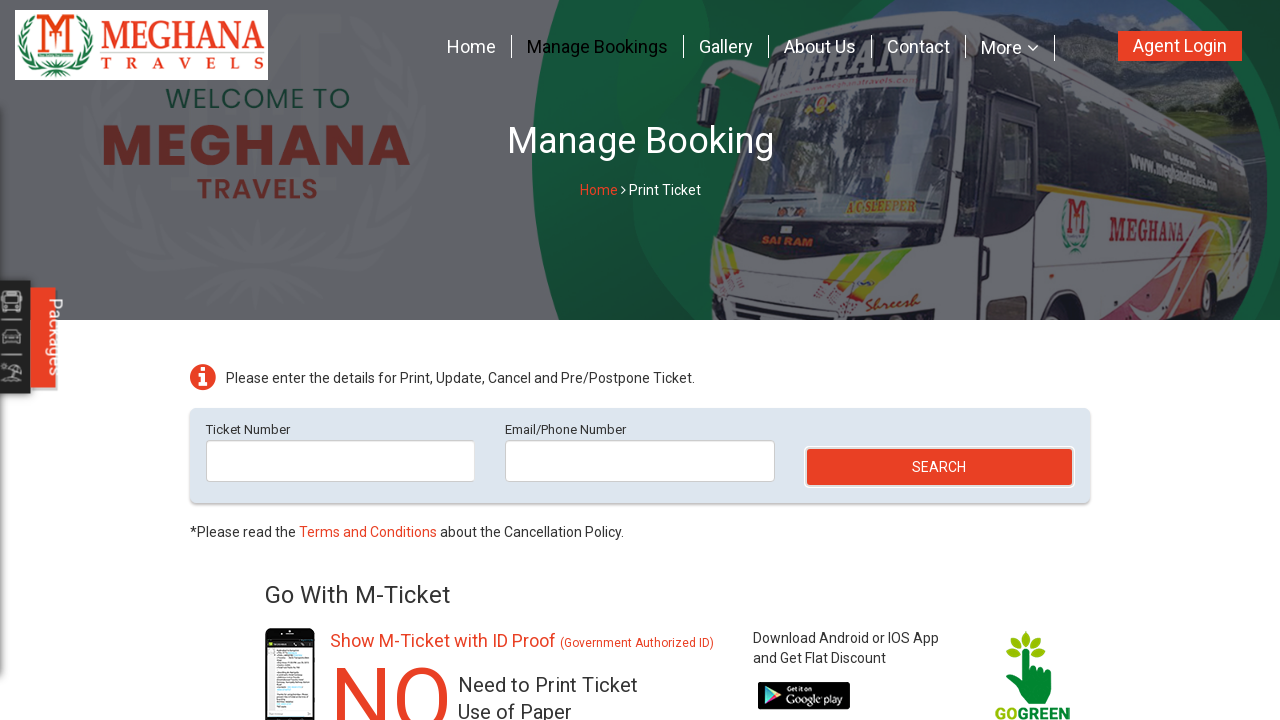

Set up alert handler to accept dialogs
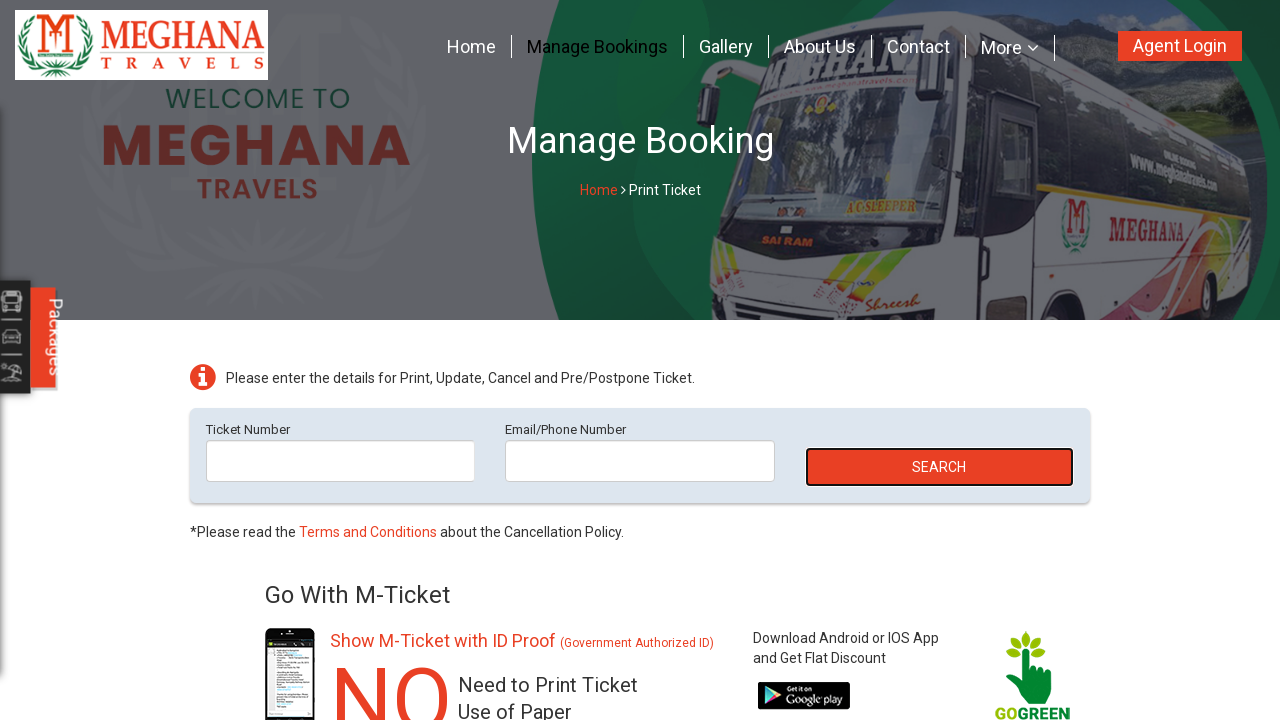

Verified error message displayed for empty search form submission
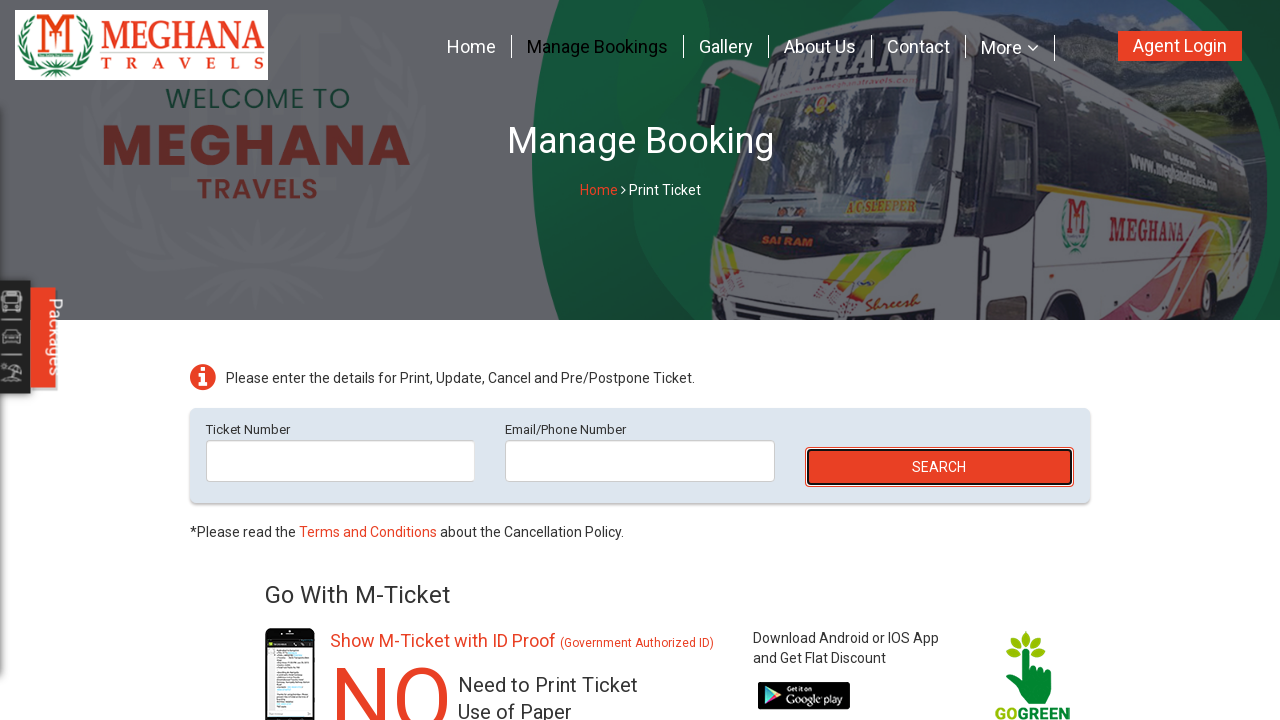

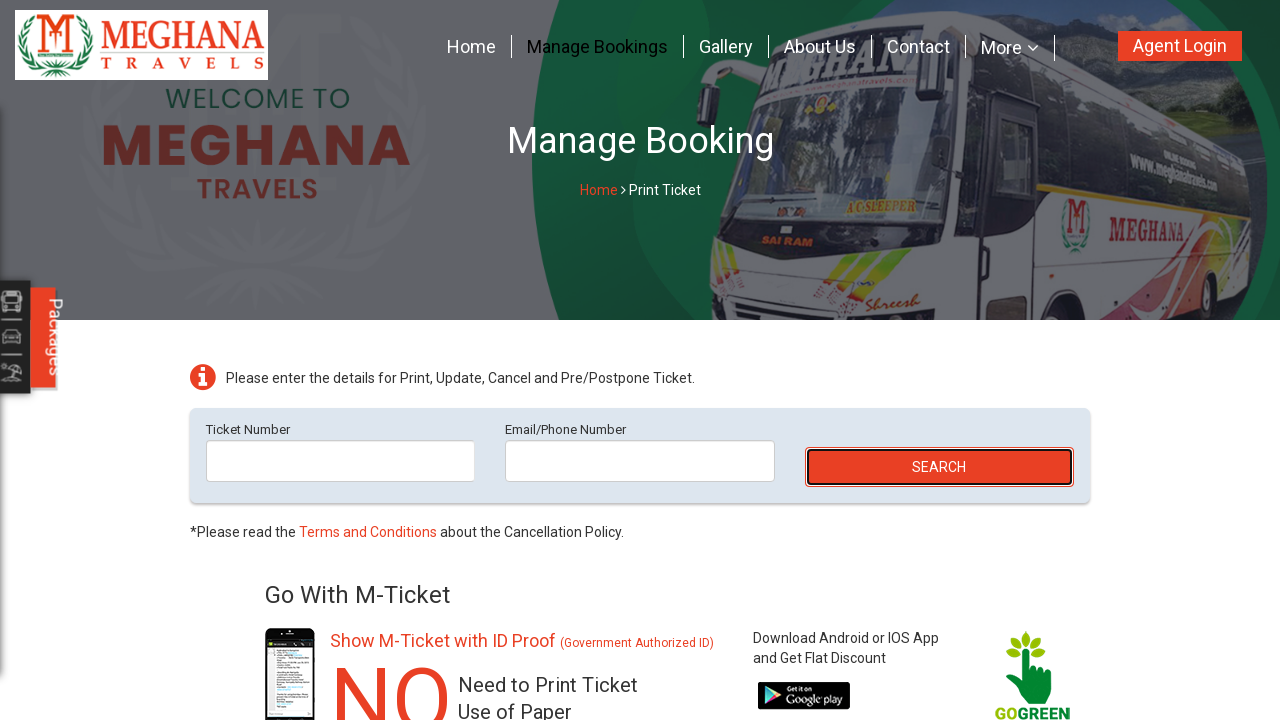